Navigates to the Geolocation page from the main page and verifies the page title displays correctly

Starting URL: https://bonigarcia.dev/selenium-webdriver-java/

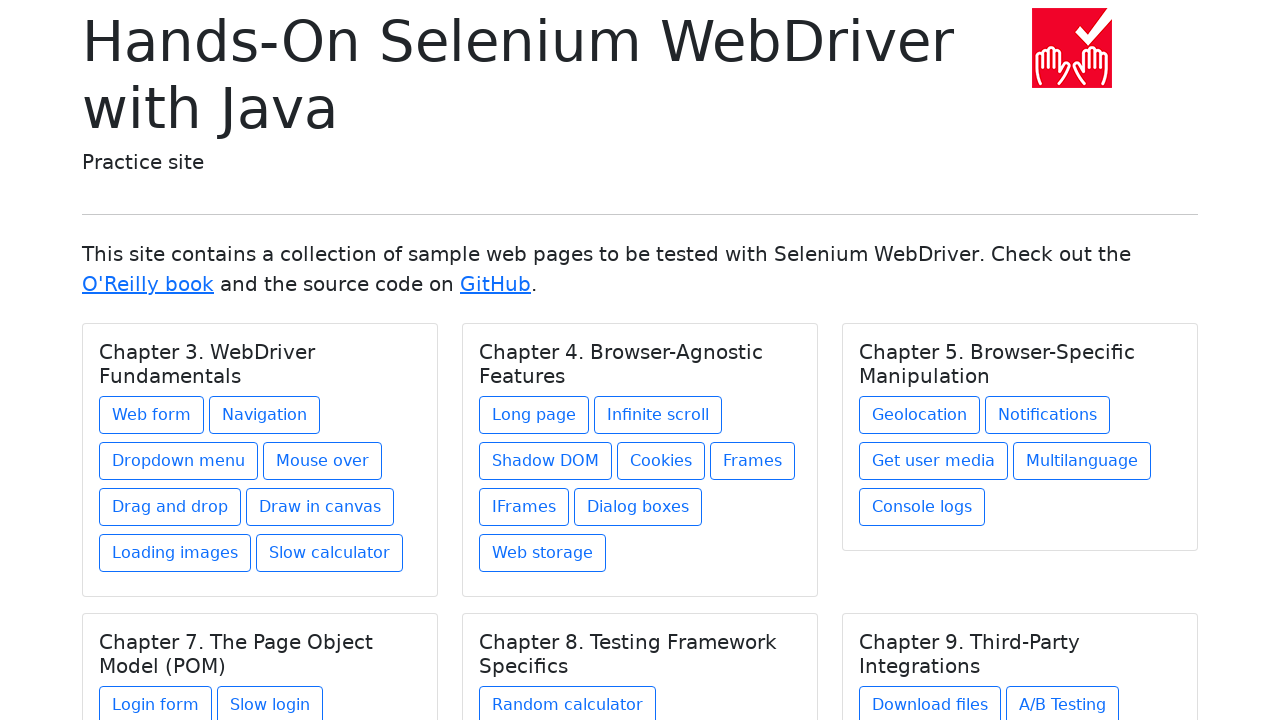

Clicked on the Geolocation link under Chapter 5 at (920, 415) on xpath=//h5[text()='Chapter 5. Browser-Specific Manipulation']/../a[@href='geoloc
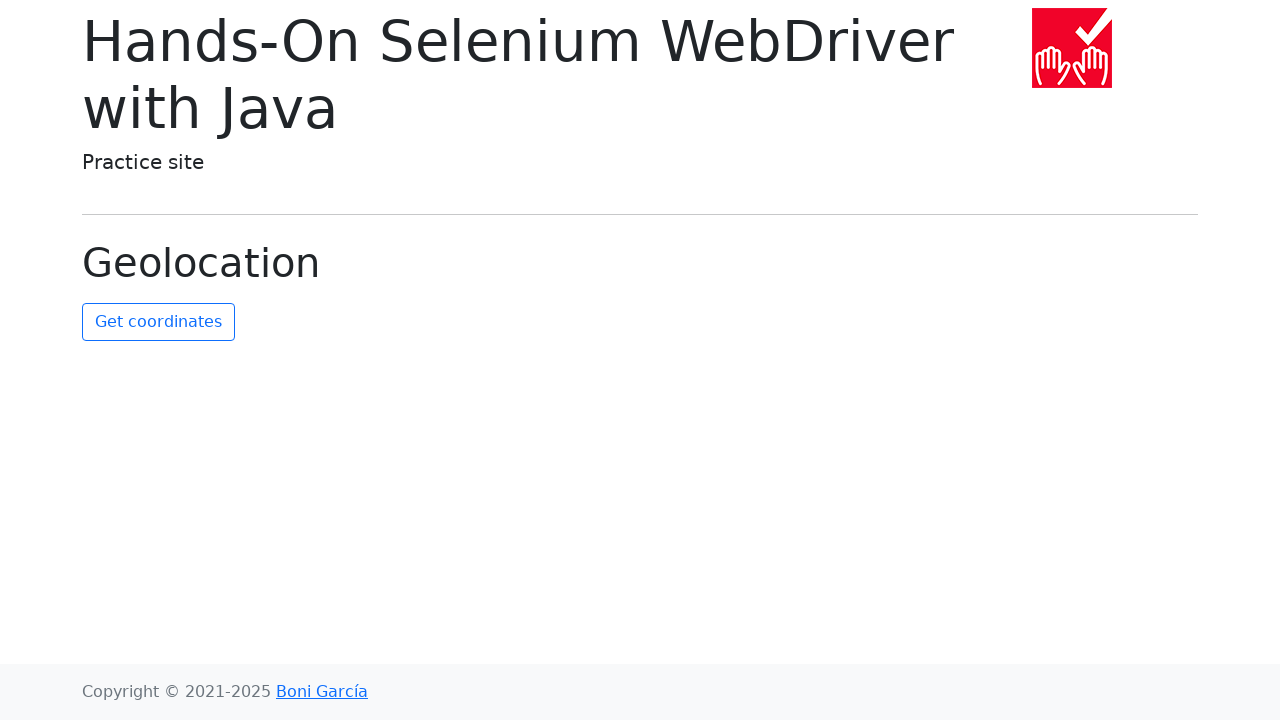

Geolocation page loaded and page title verified
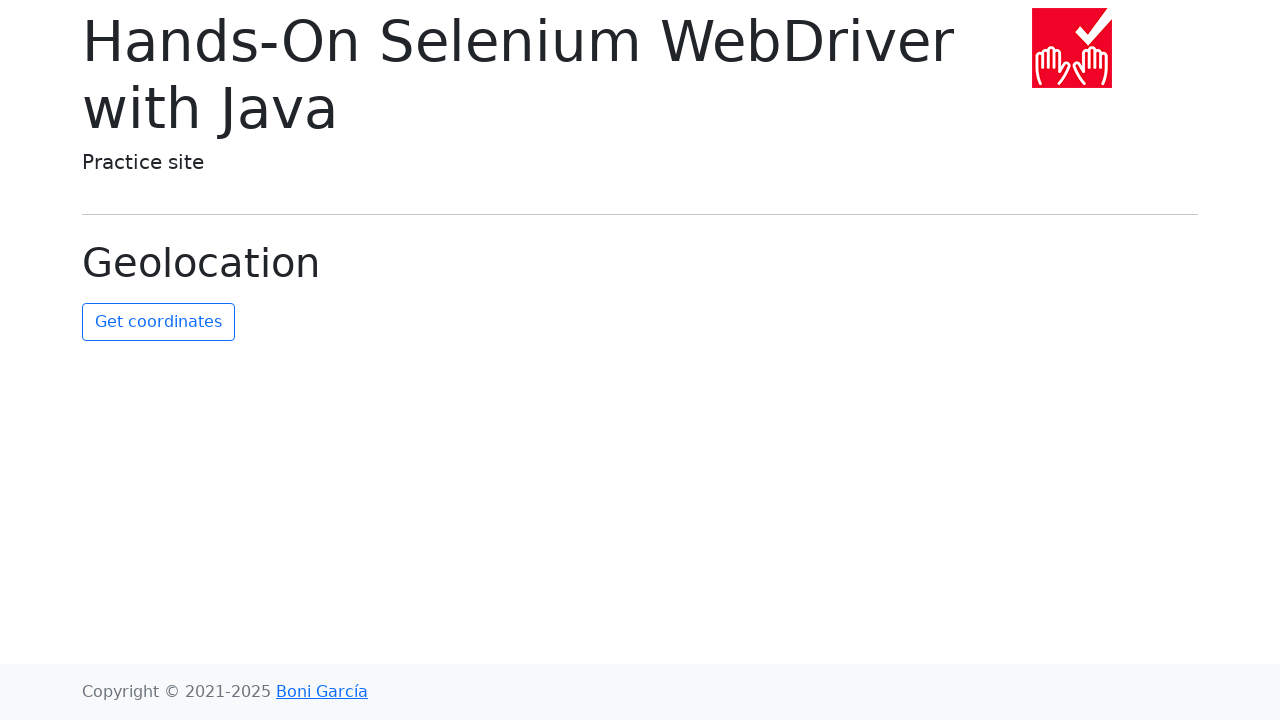

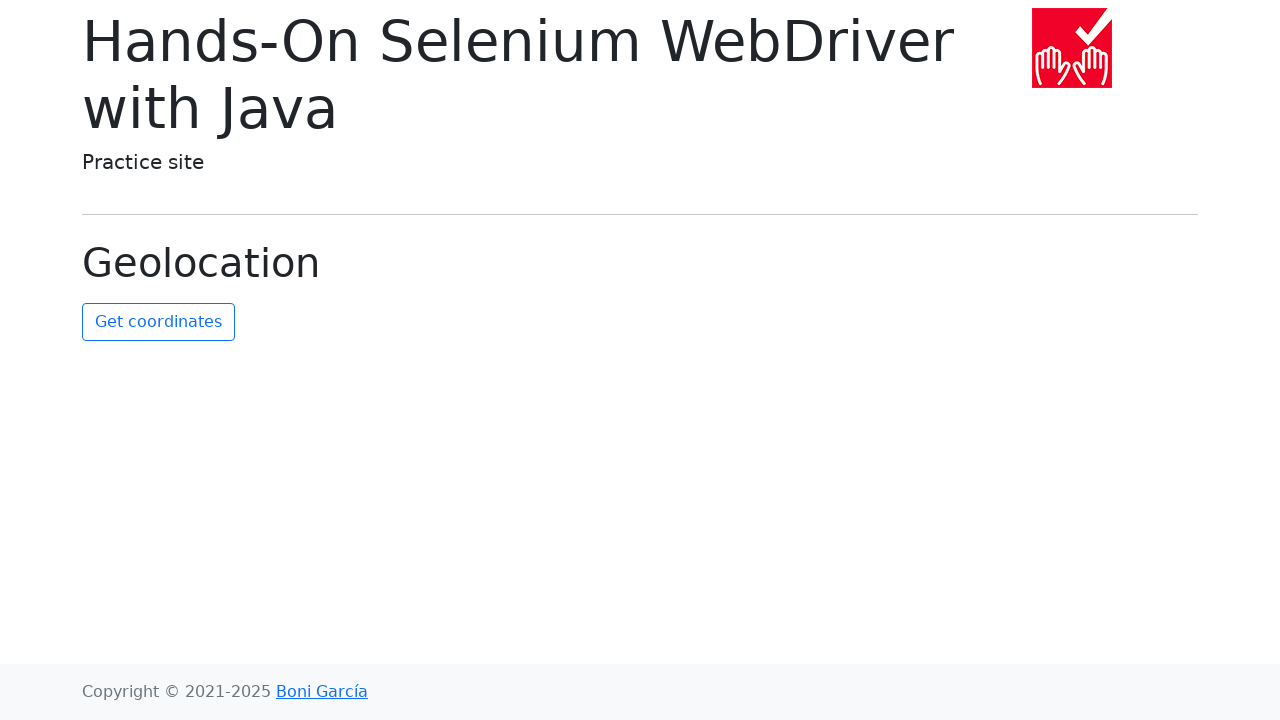